Tests navigation to the Slow Resources page on the-internet.herokuapp.com by clicking the Slow Resources link and then navigating directly to the slow resources URL.

Starting URL: https://the-internet.herokuapp.com/

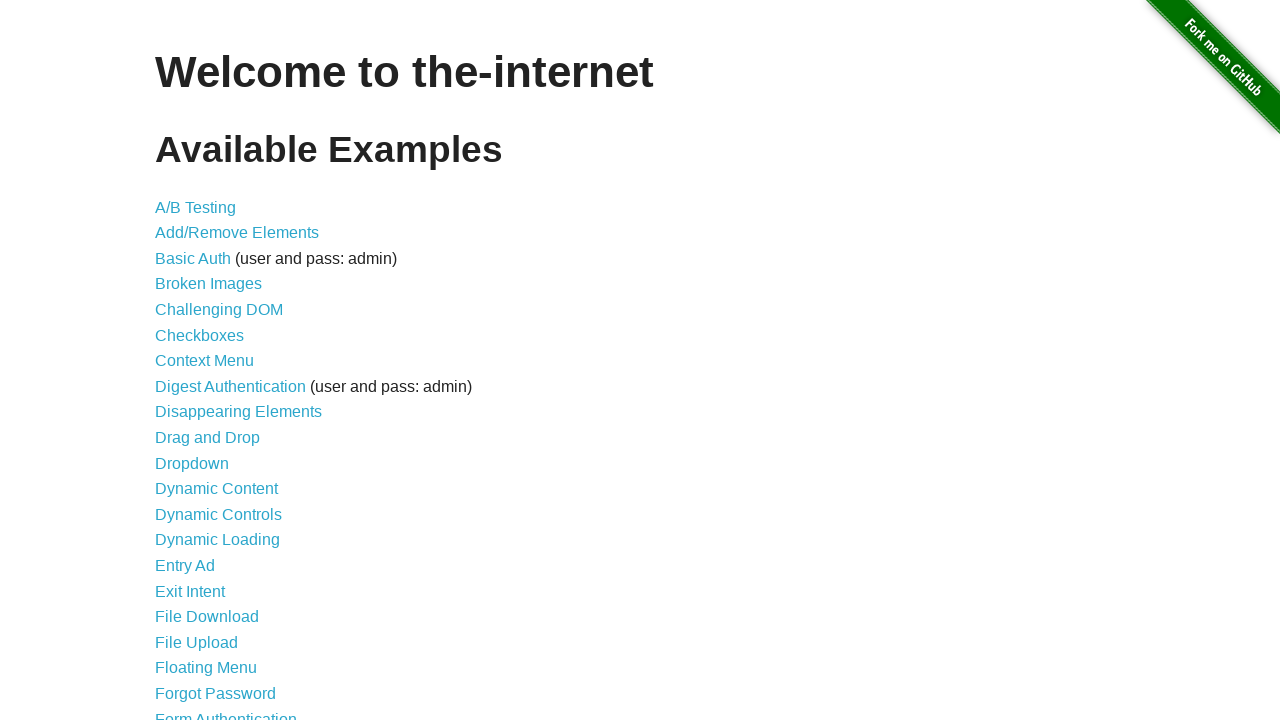

Navigated to the-internet.herokuapp.com homepage
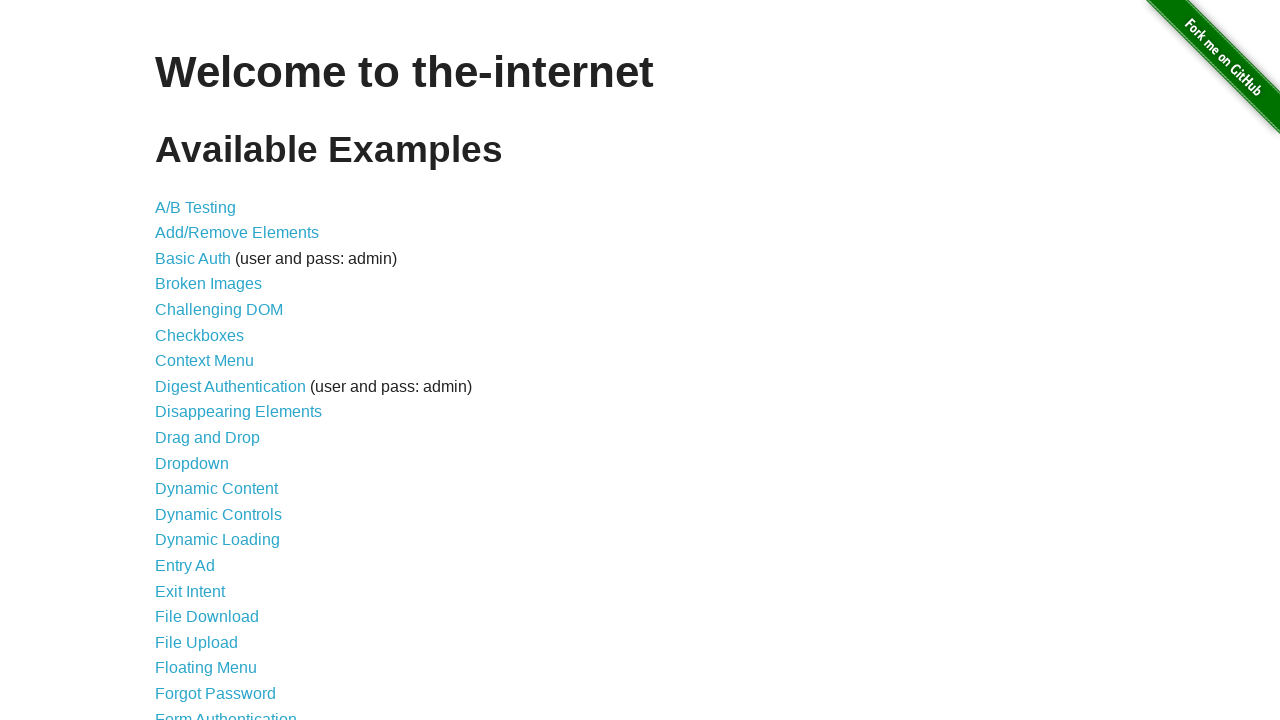

Clicked on the Slow Resources link at (214, 548) on a:text('Slow Resources')
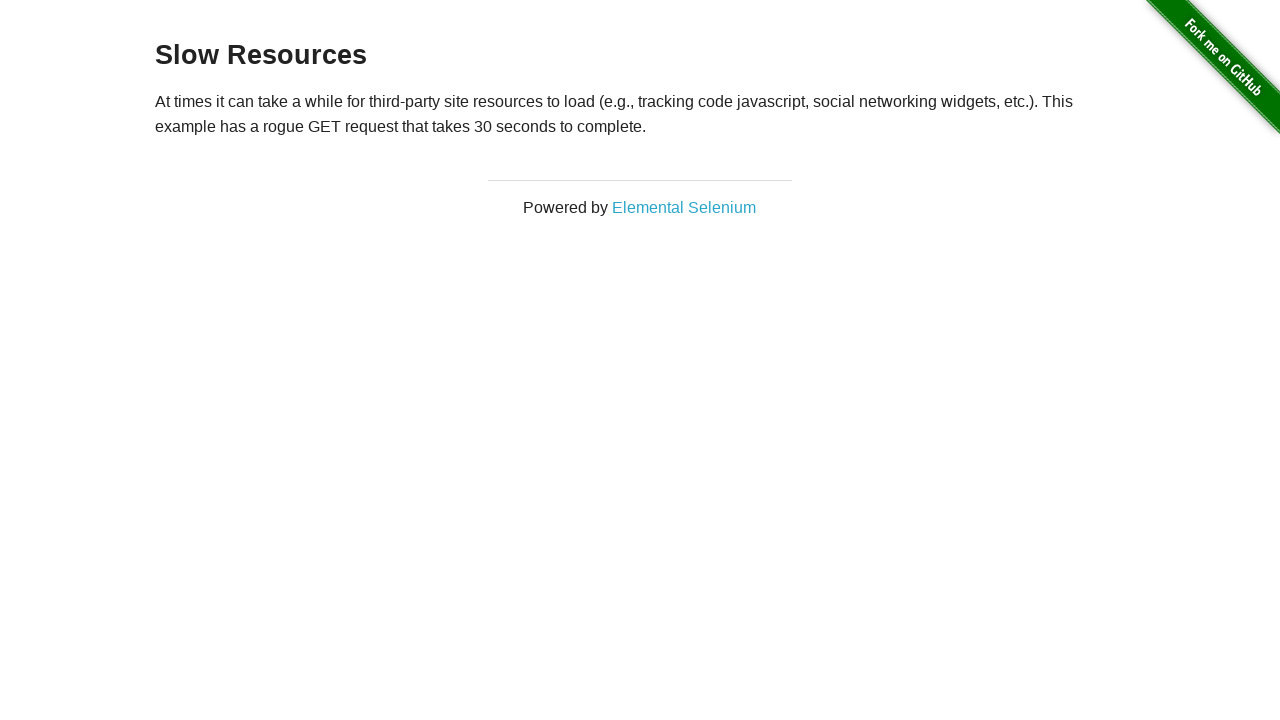

Navigated directly to the slow resources URL
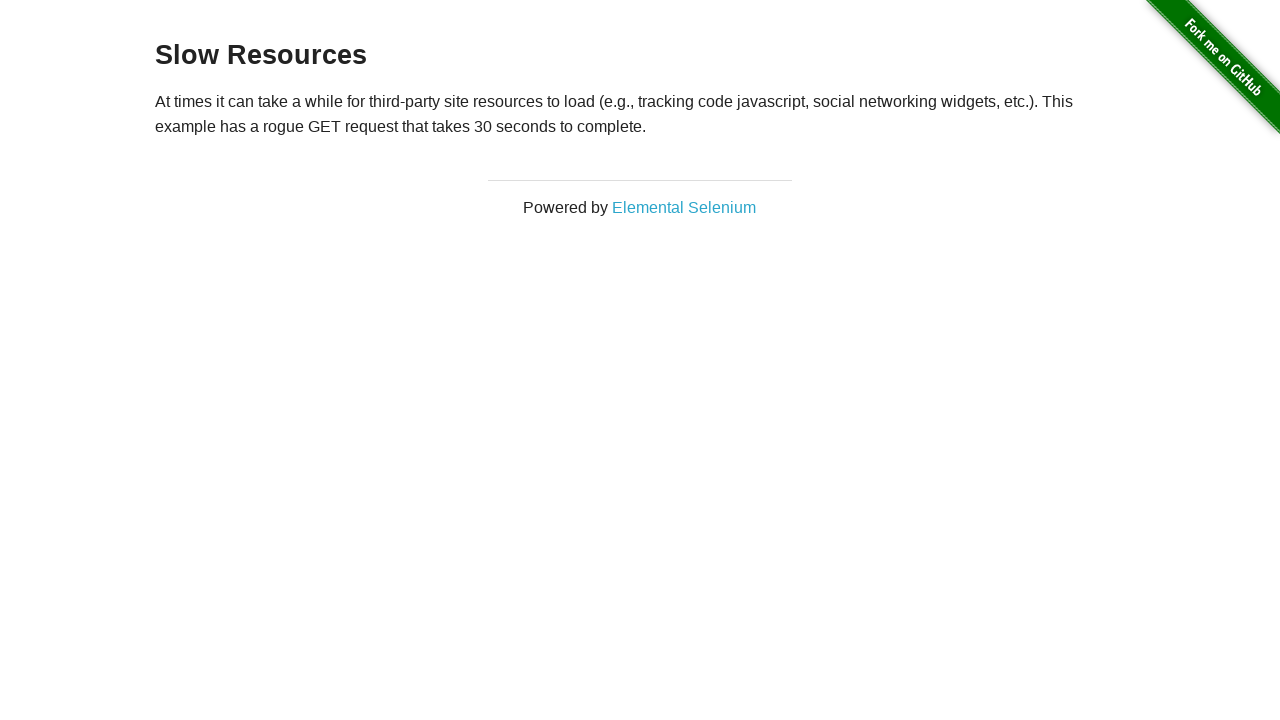

Waited for slow resources page to fully load
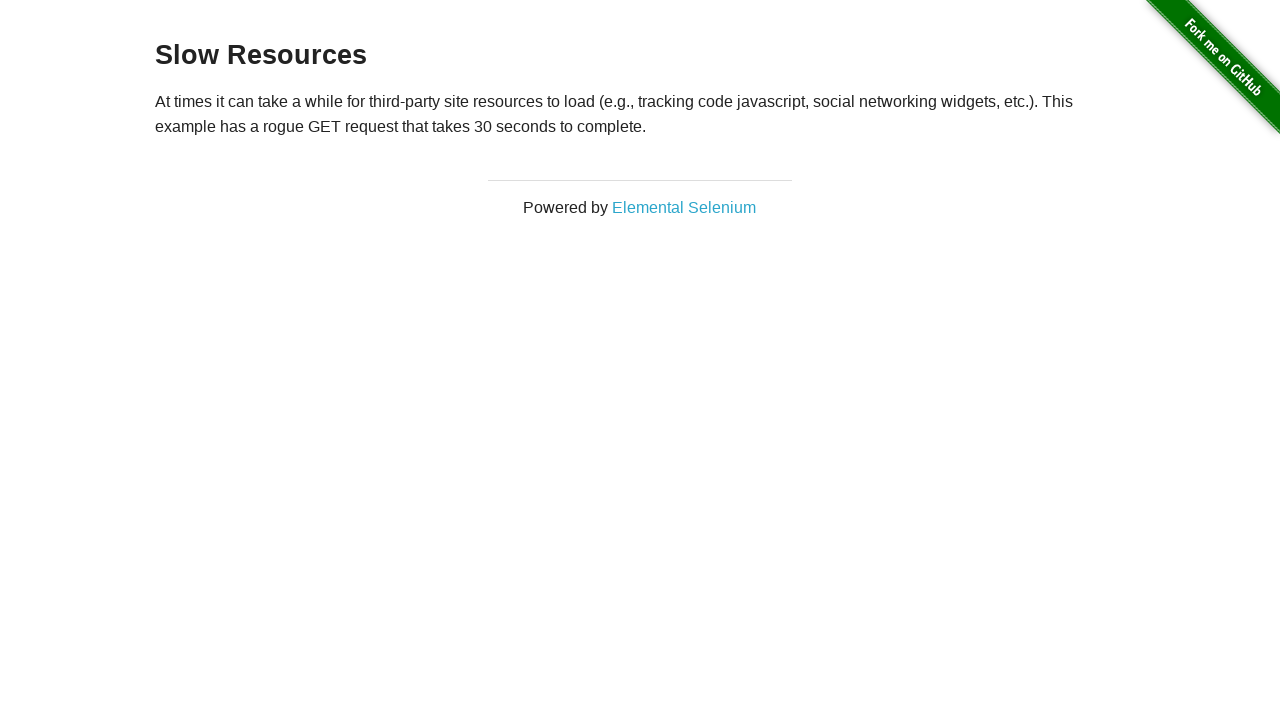

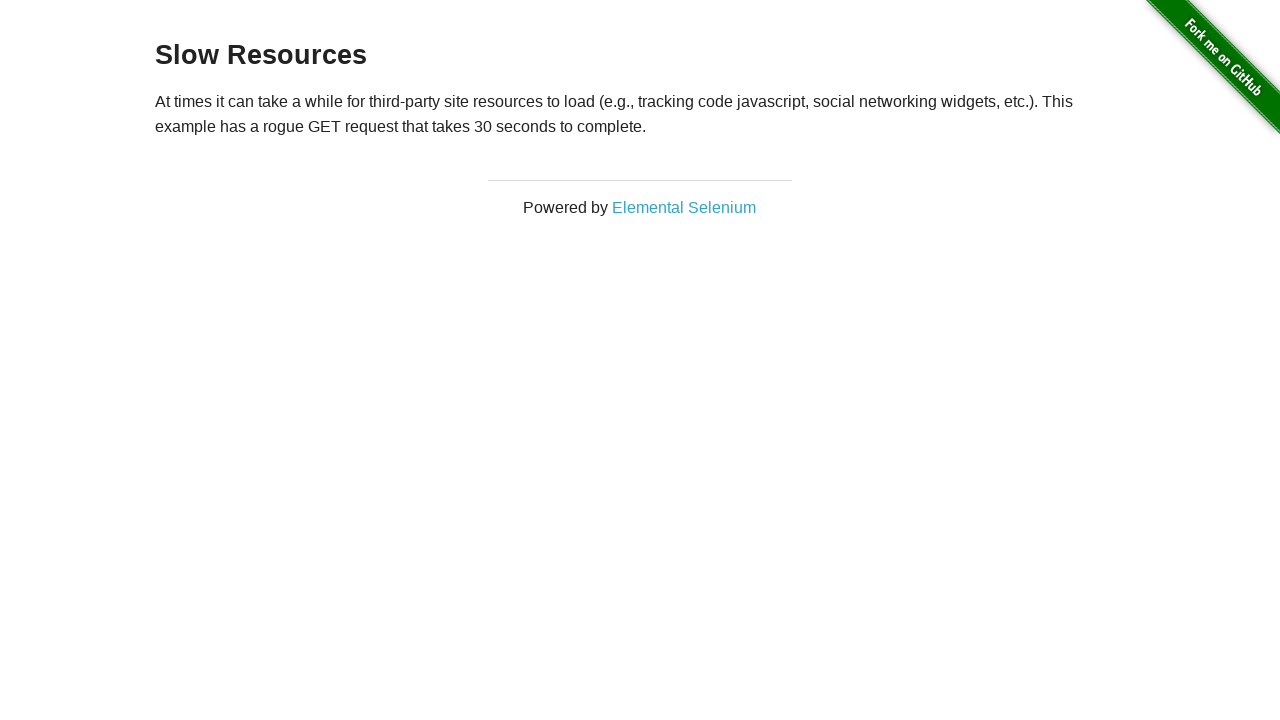